Navigates to the Sentia website and waits for the page to load completely

Starting URL: http://www.sentia.in

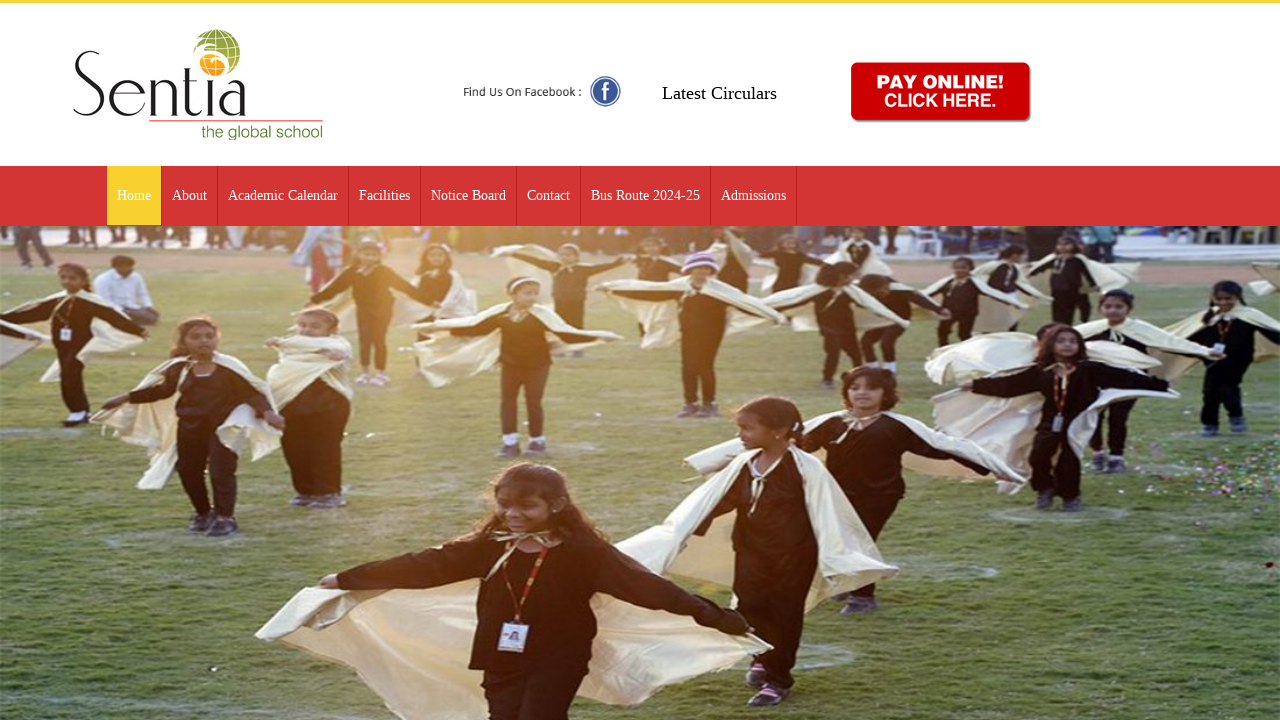

Navigated to Sentia website (http://www.sentia.in)
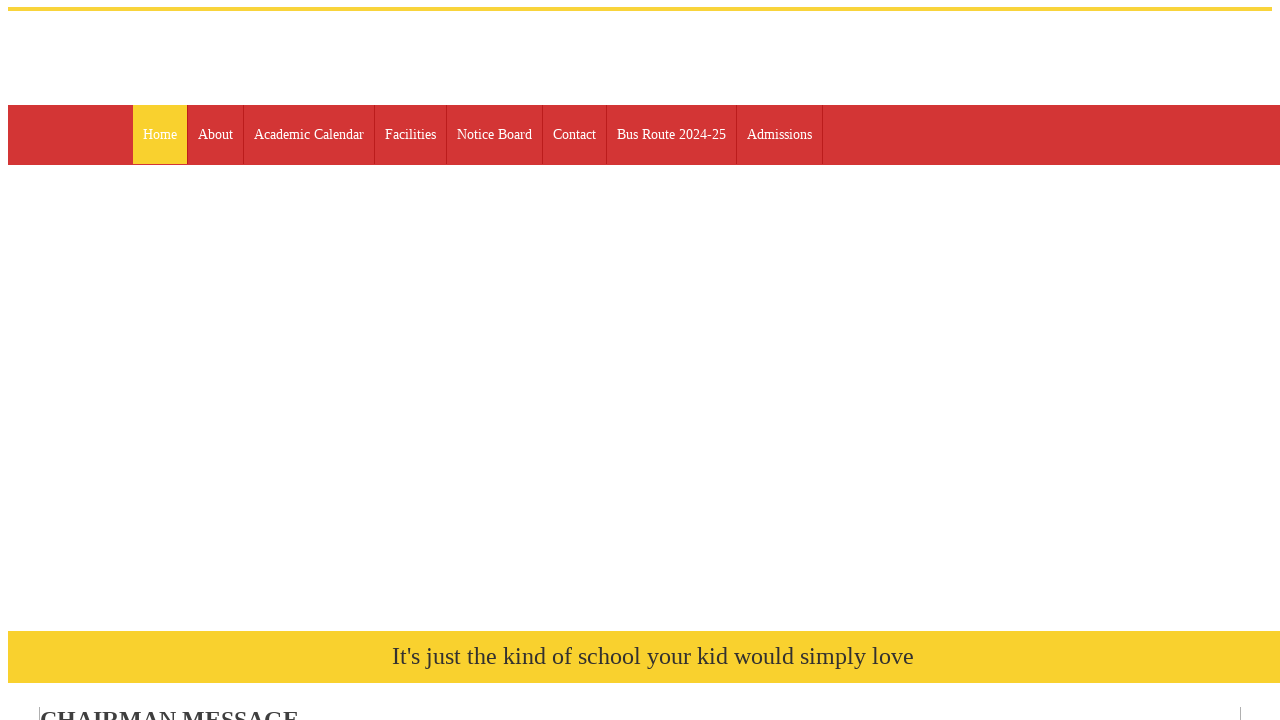

Page fully loaded - network idle state reached
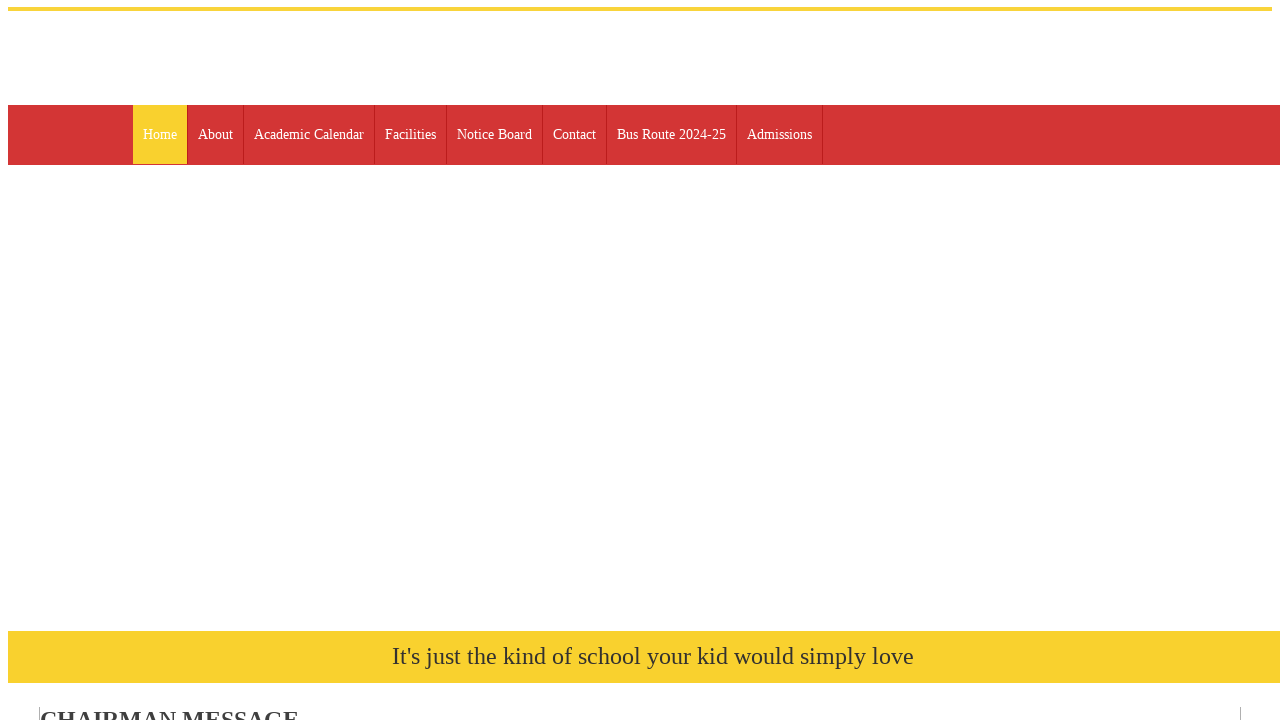

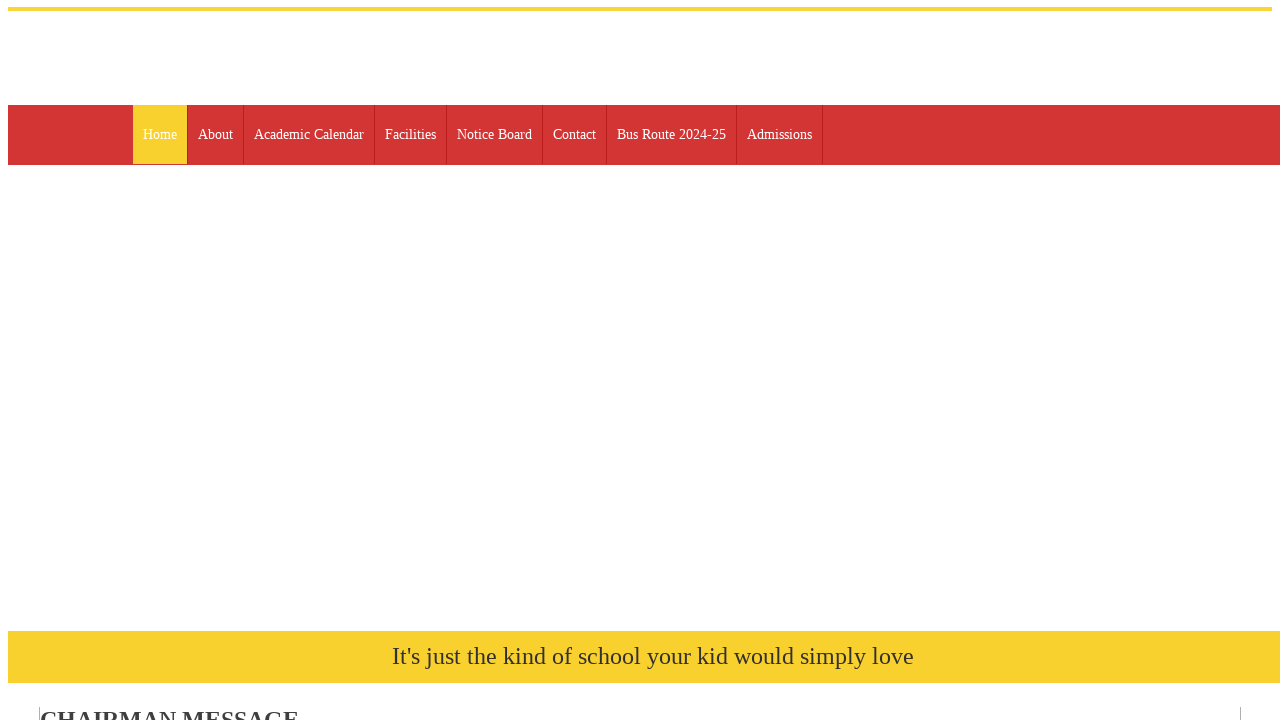